Tests double-click functionality on a demo page by performing a double-click action on a button element

Starting URL: https://www.plus2net.com/javascript_tutorial/ondblclick-demo.php

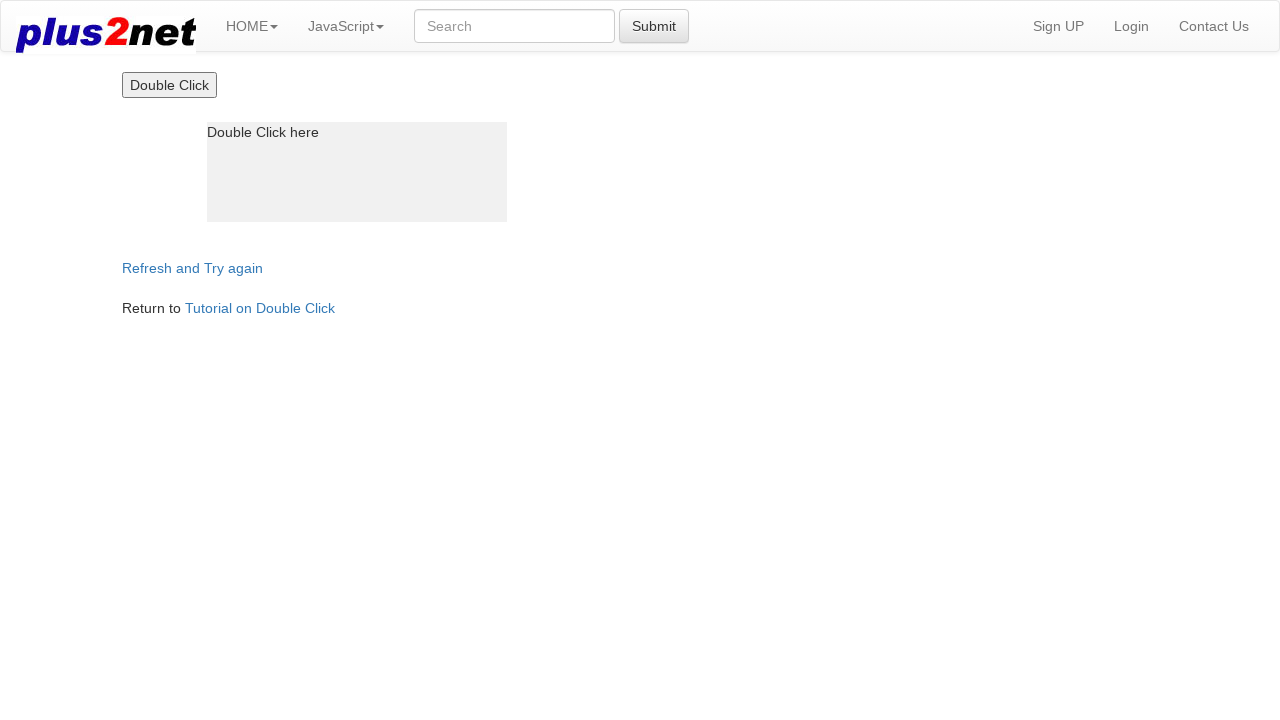

Navigated to double-click demo page
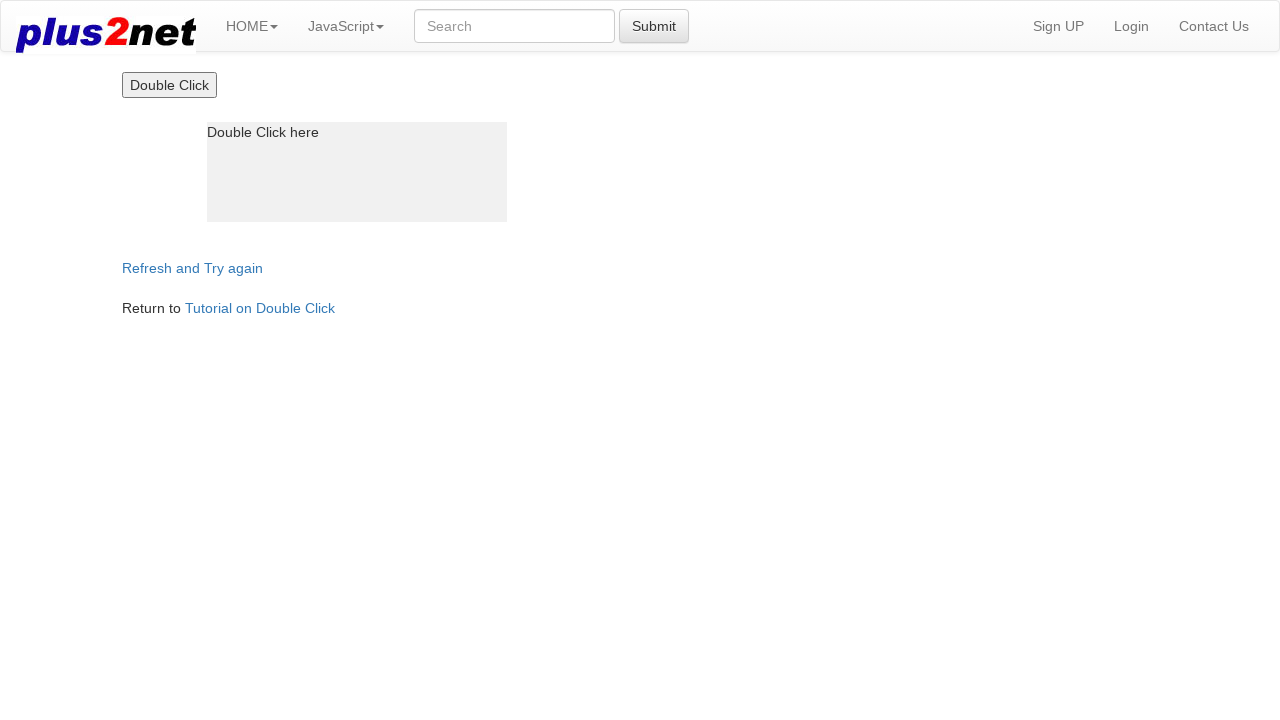

Performed double-click action on the button element at (169, 85) on input[value='Double Click']
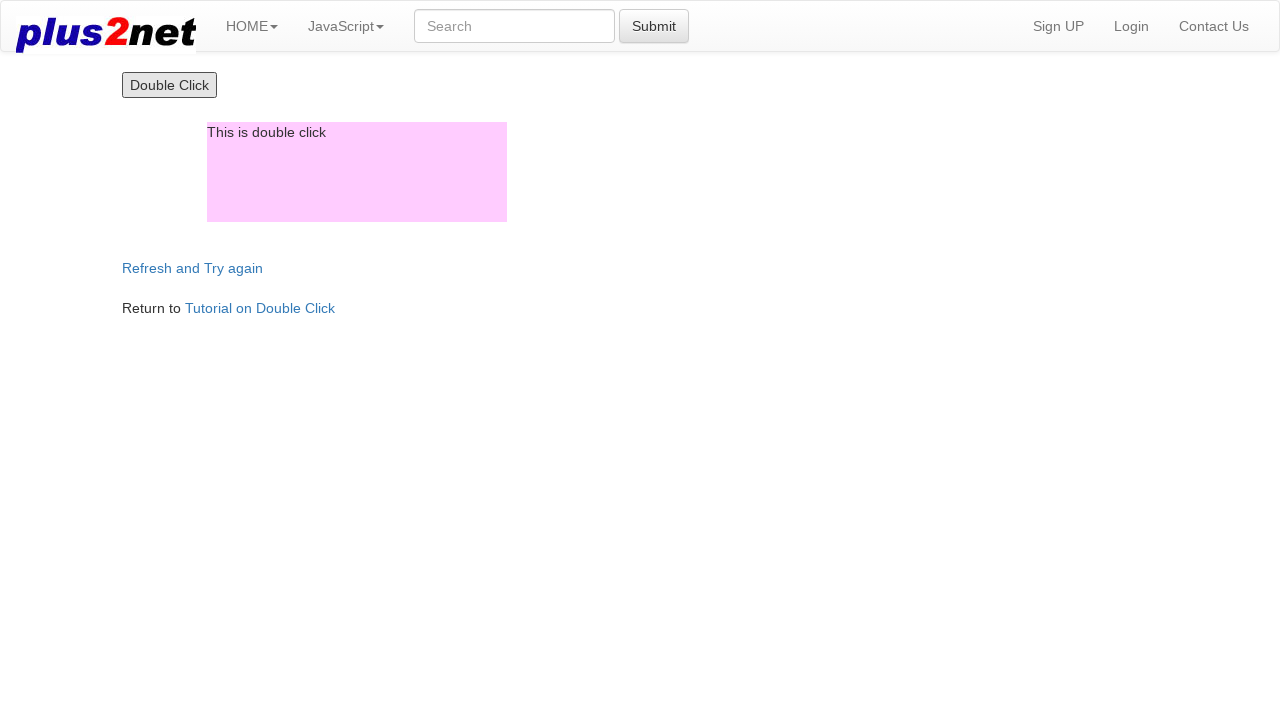

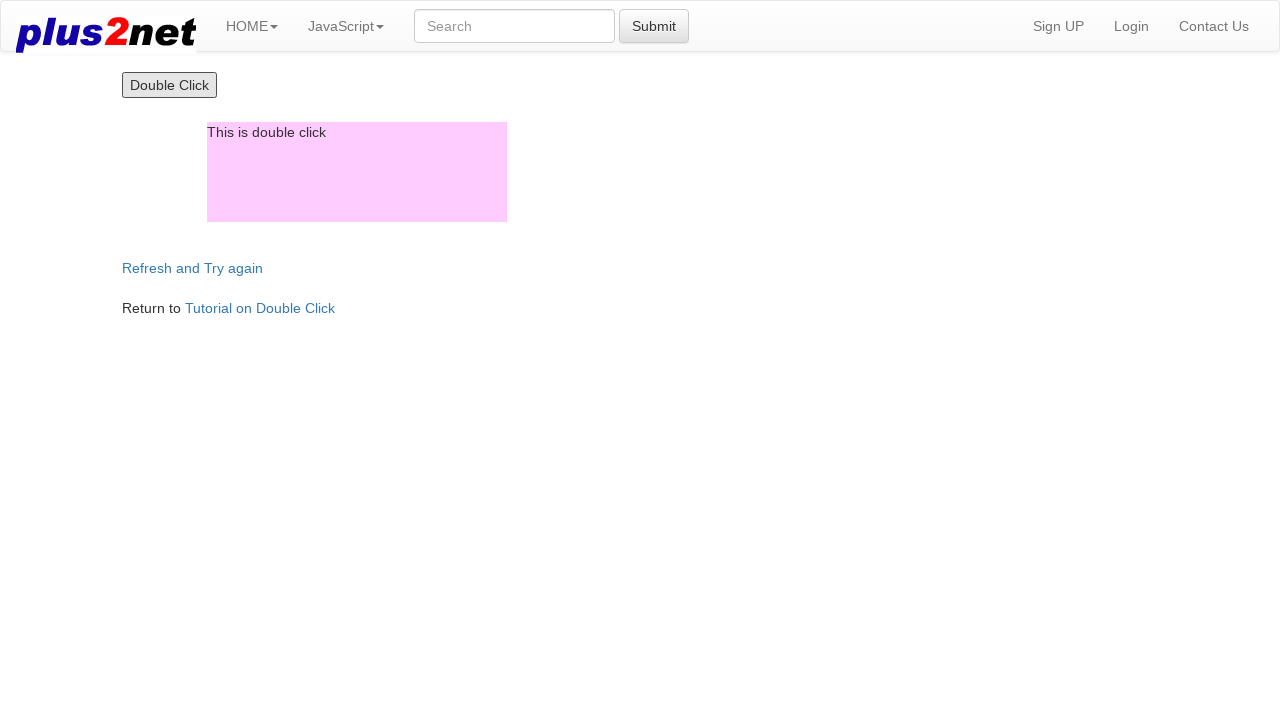